Finds items containing "Beans" in the table and retrieves their prices

Starting URL: https://rahulshettyacademy.com/seleniumPractise/#/offers

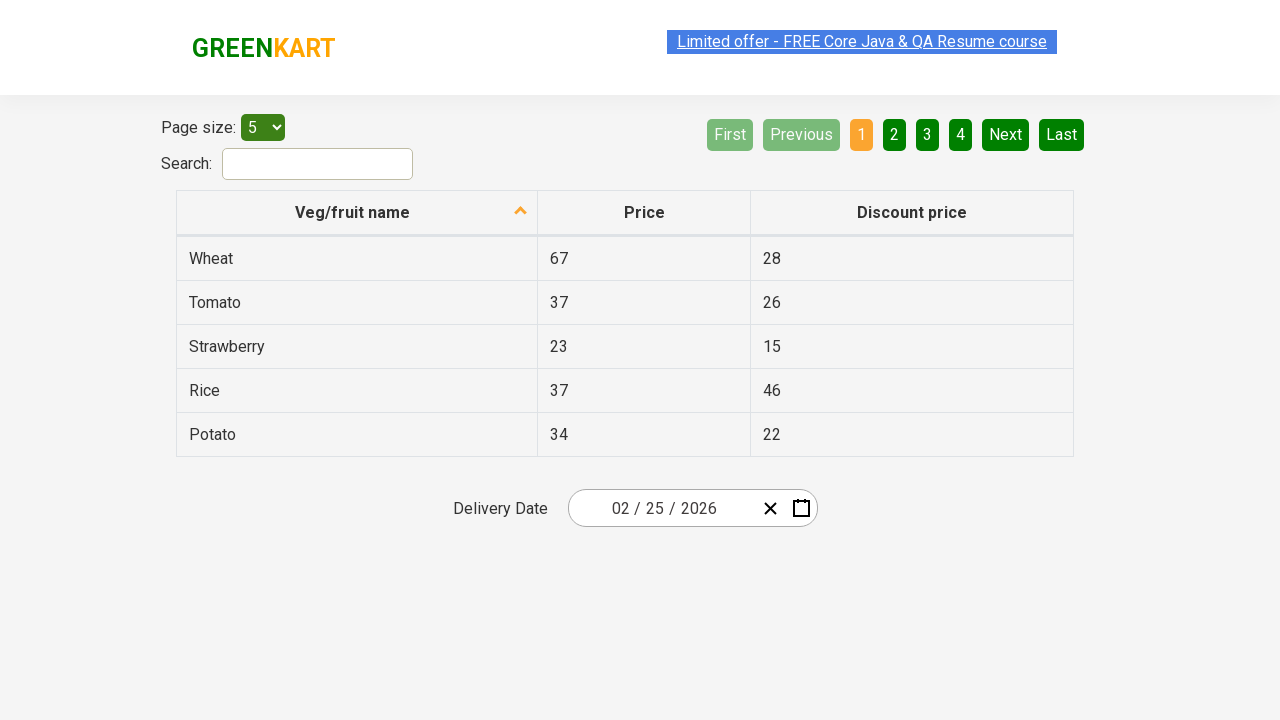

Clicked first column header to sort table at (357, 213) on xpath=//tr/th[1]
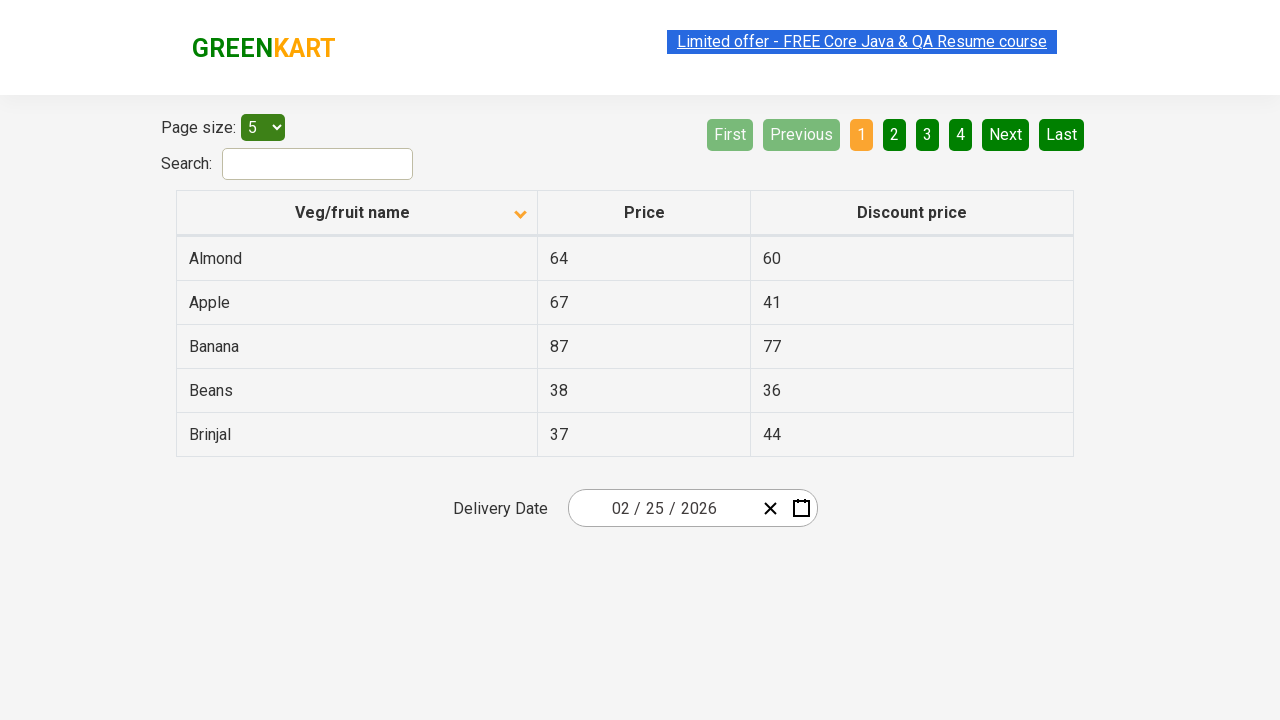

Table loaded and first column cell became available
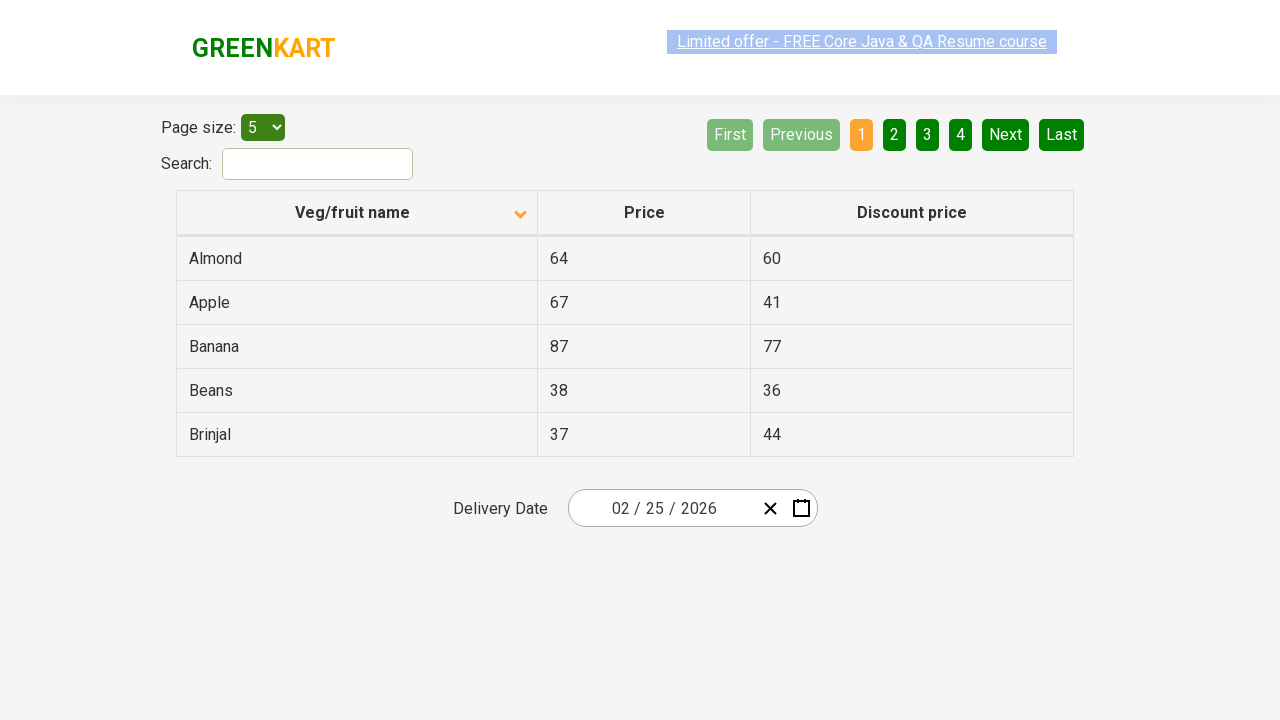

Retrieved all rows from first column
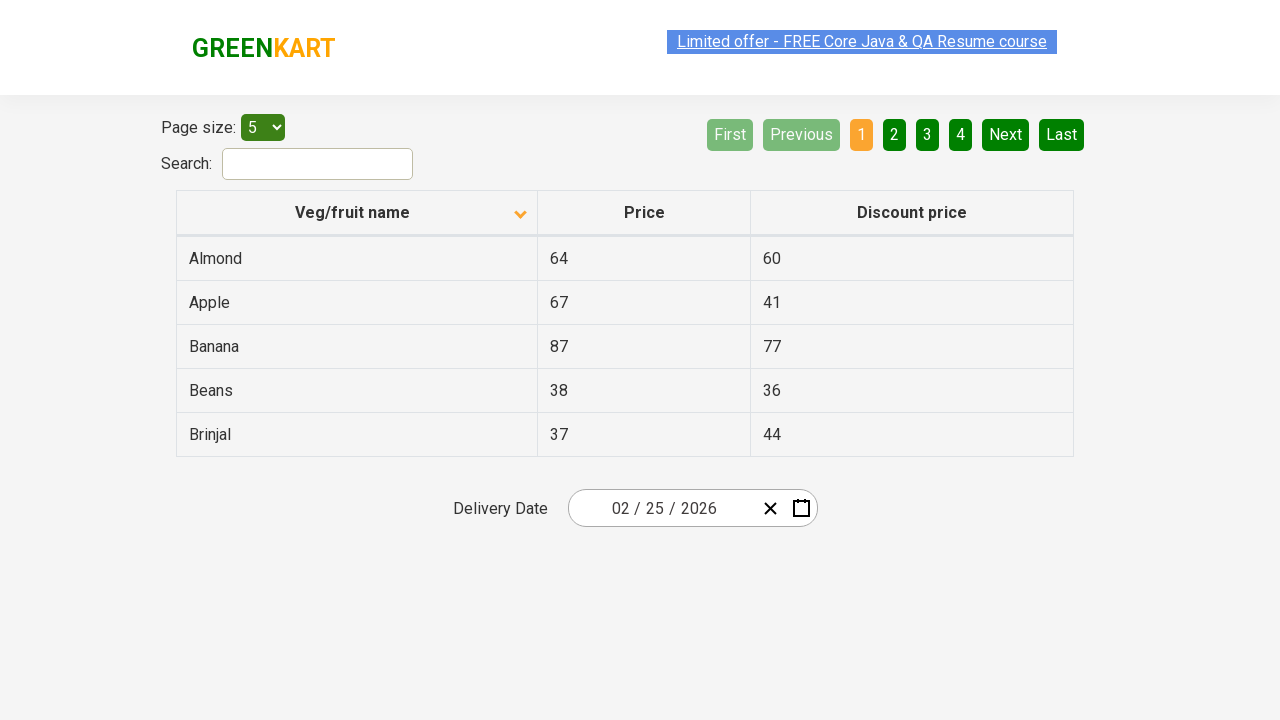

Found Beans item with price: 38
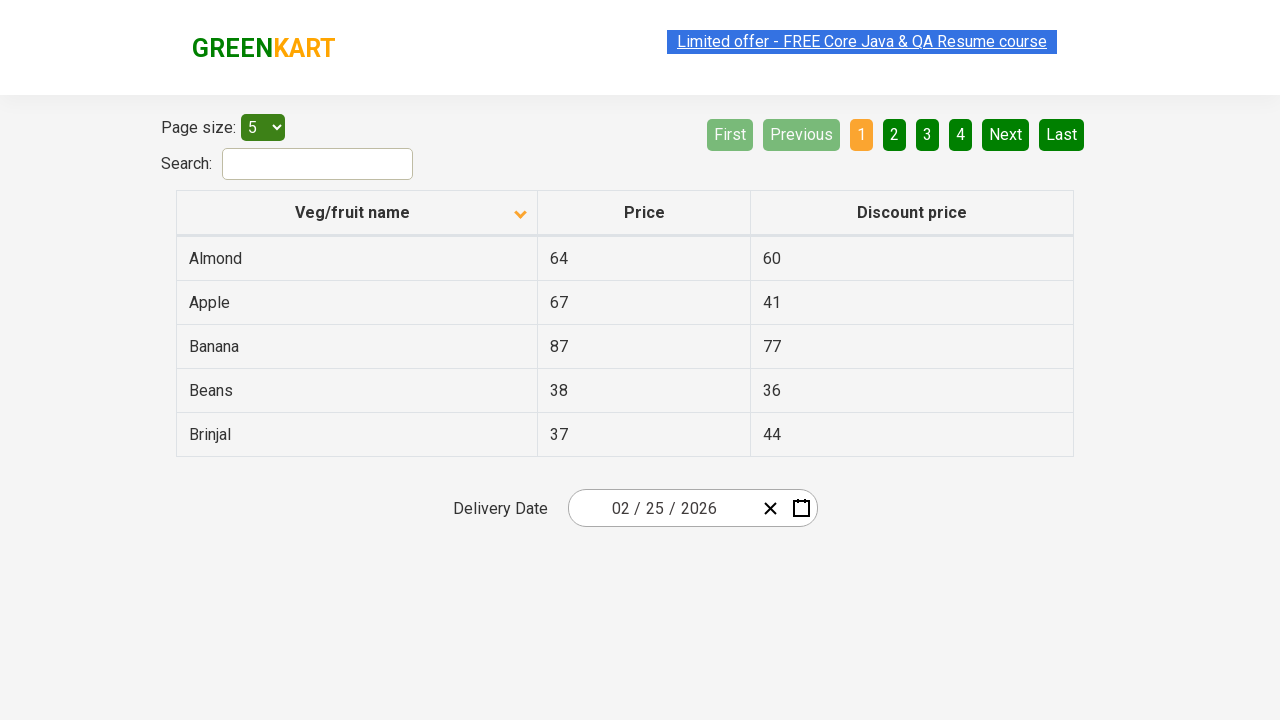

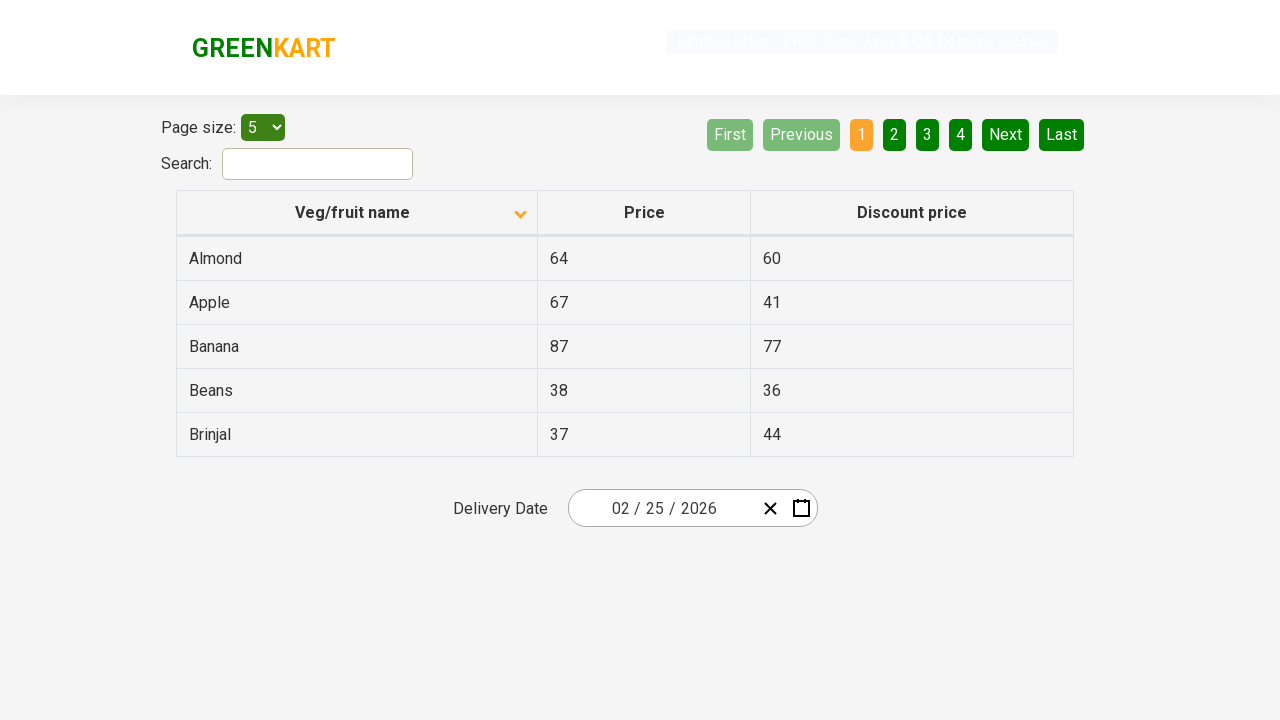